Tests the registration form on ParaBank website by navigating to the registration page, verifying the page title, and filling out all registration fields with test data

Starting URL: https://parabank.parasoft.com/parabank/index.htm

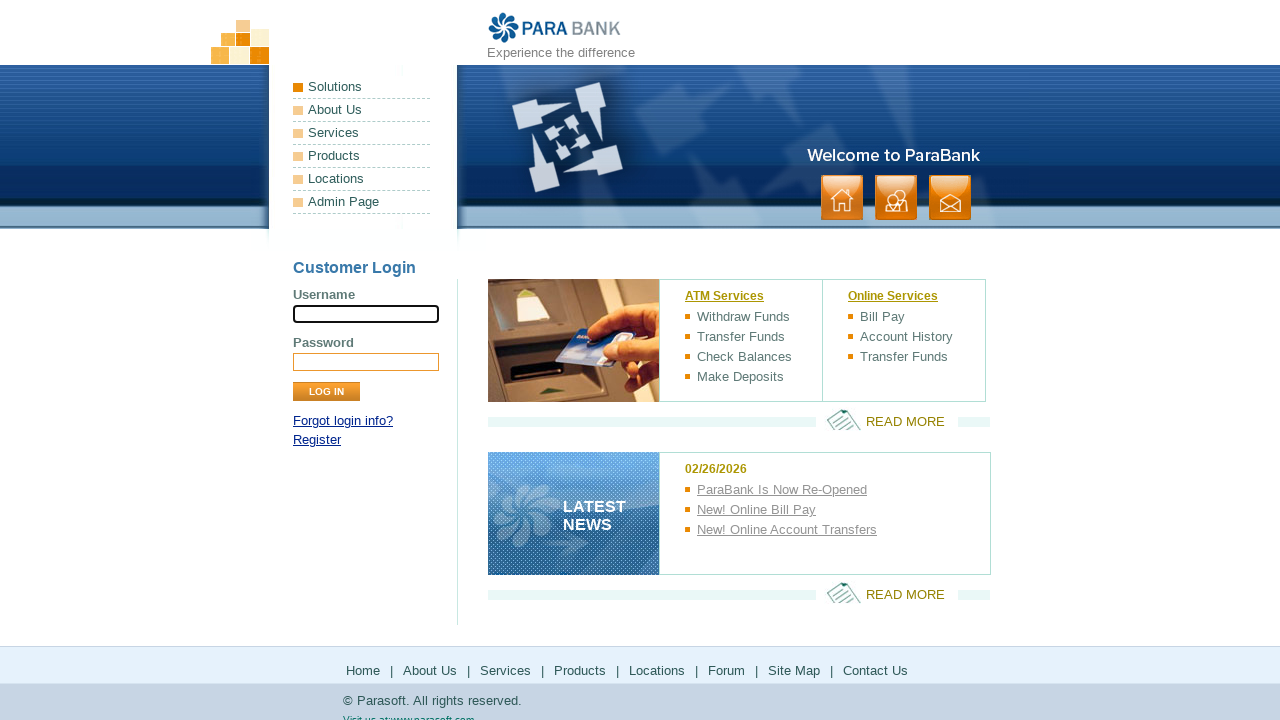

Clicked Register link to navigate to registration page at (317, 440) on xpath=//a[text()='Register']
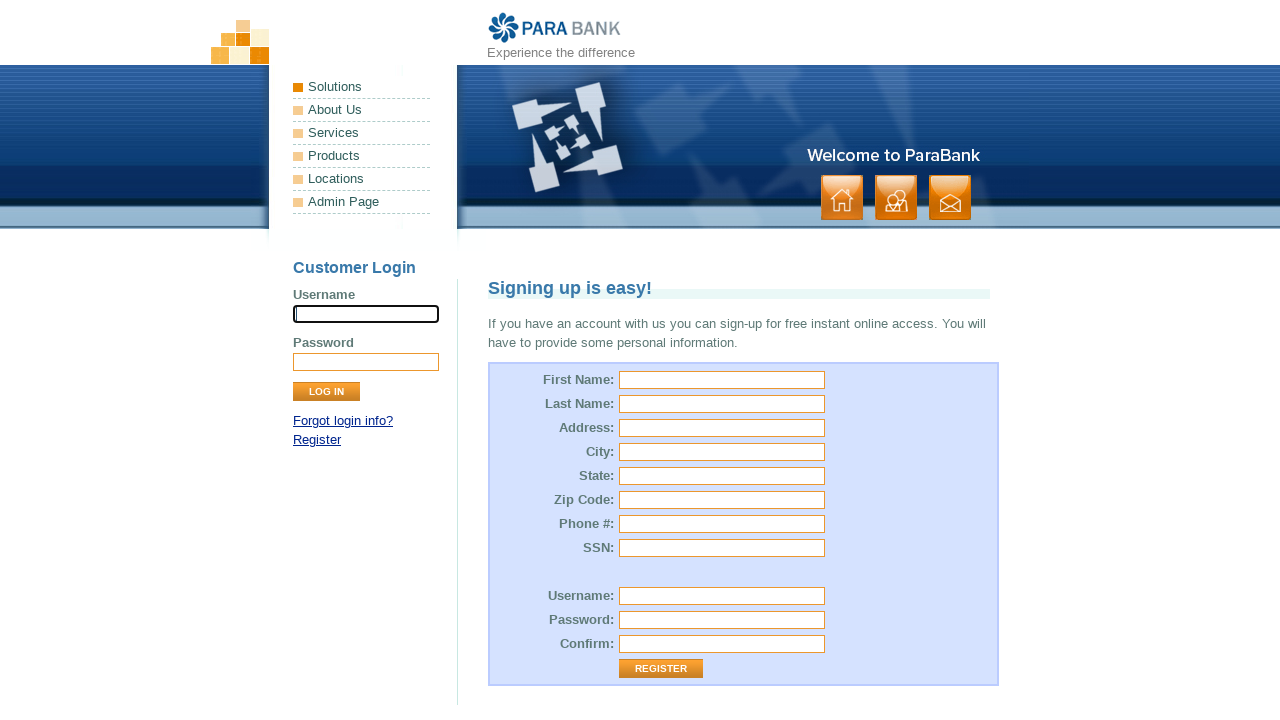

Waited for registration page title to load
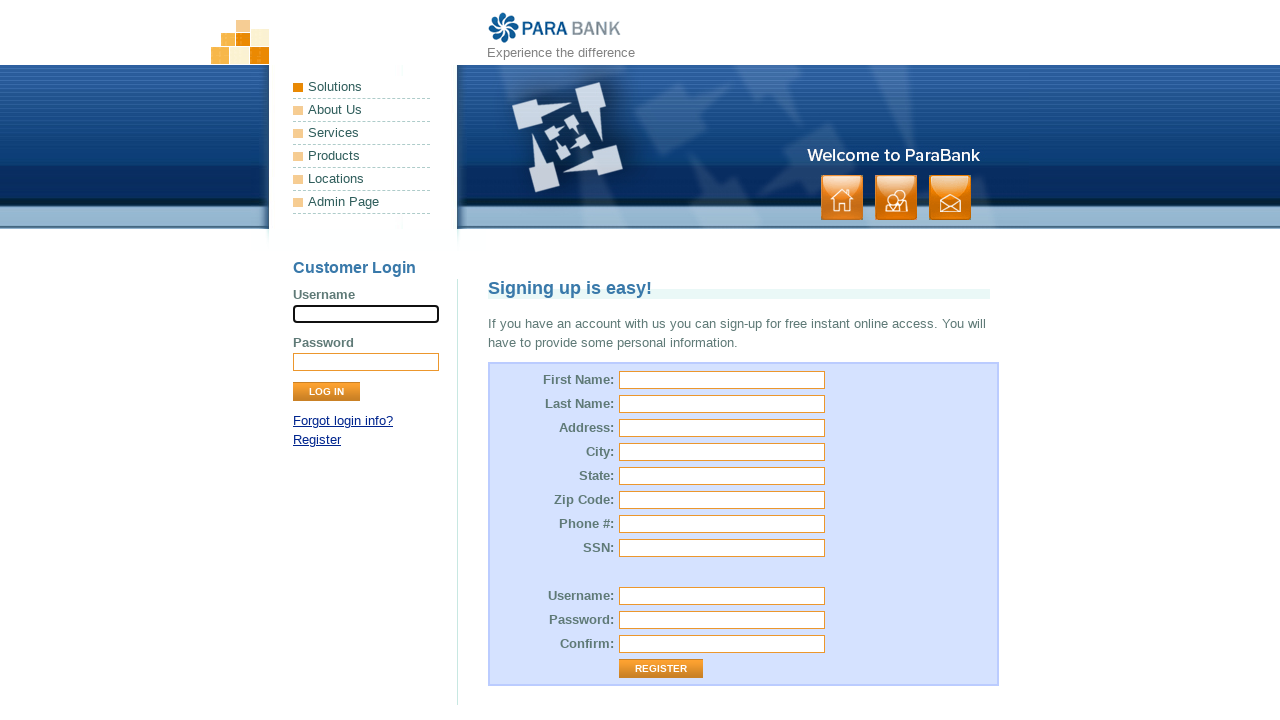

Retrieved page title: 'Signing up is easy!'
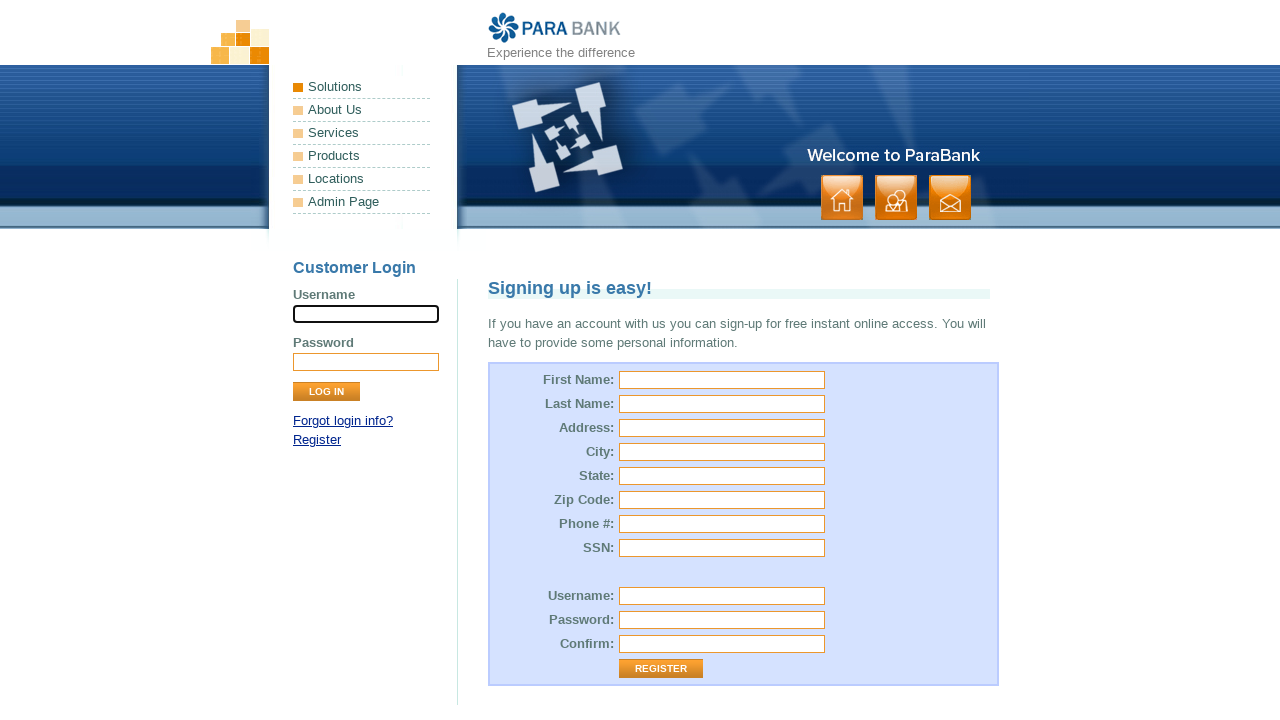

Verified page title is 'Signing up is easy!'
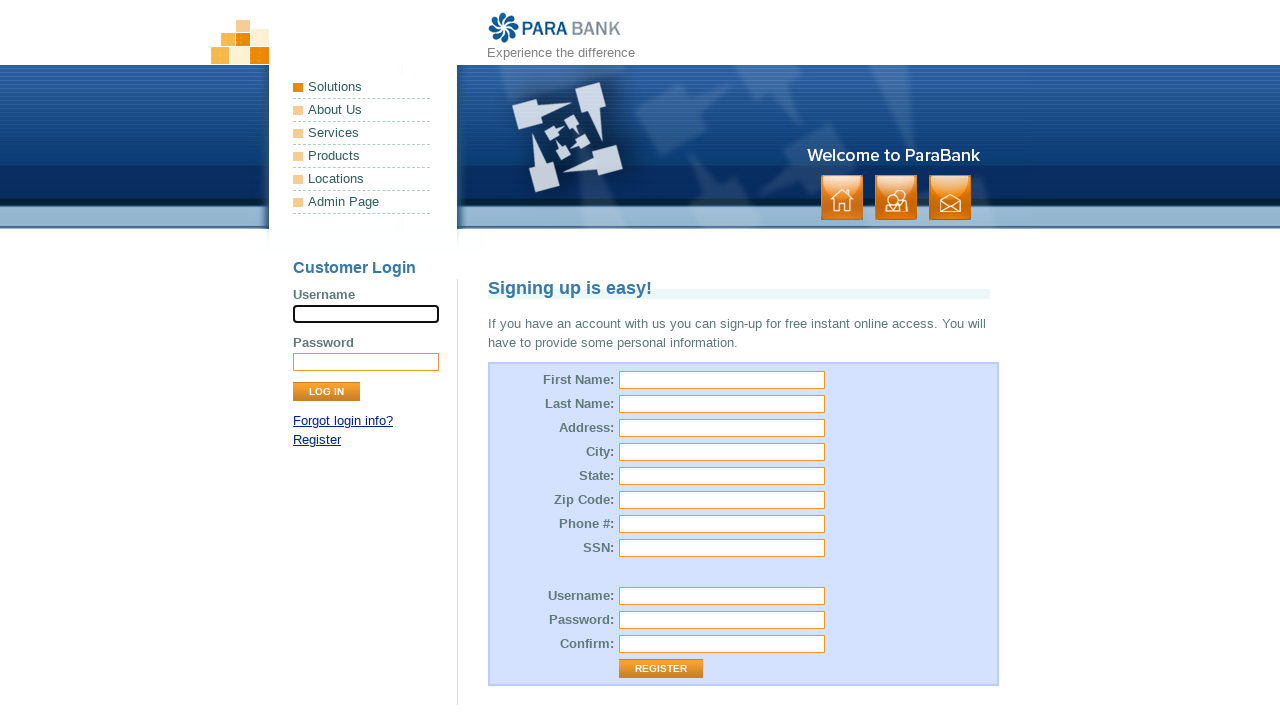

Filled first name field with 'John' on //input[@id='customer.firstName']
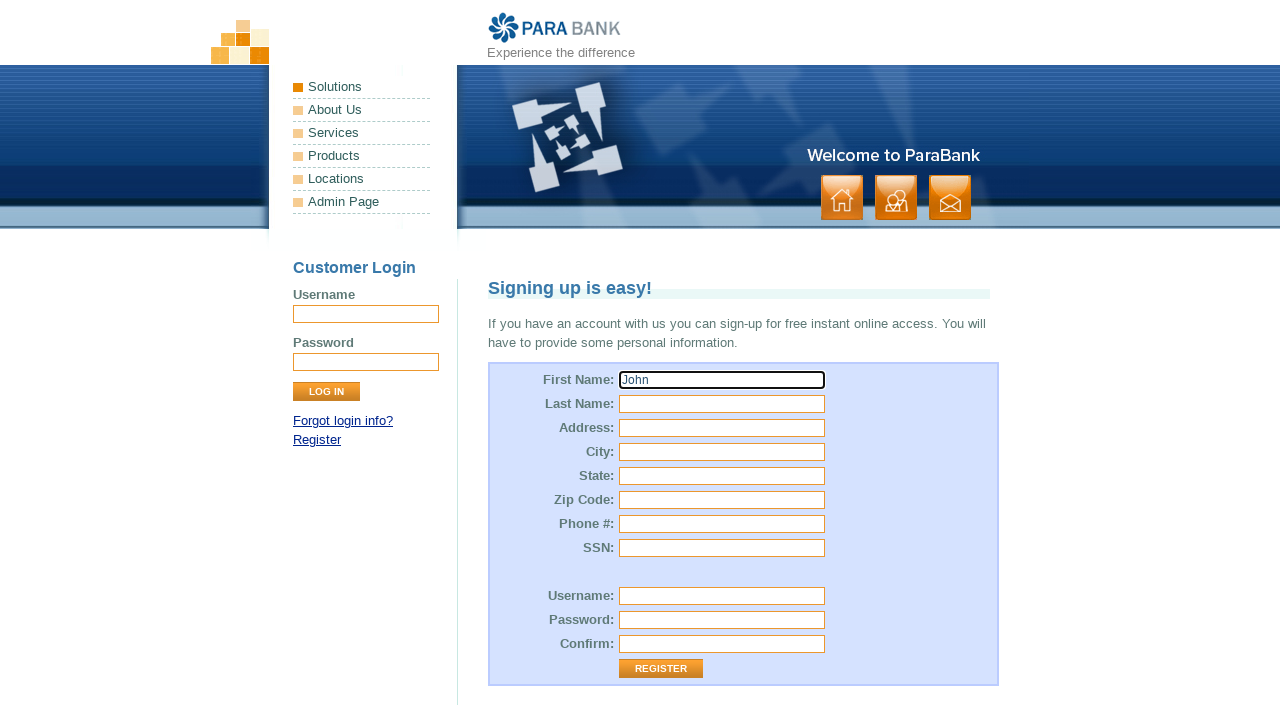

Filled last name field with 'Adam' on //input[@id='customer.lastName']
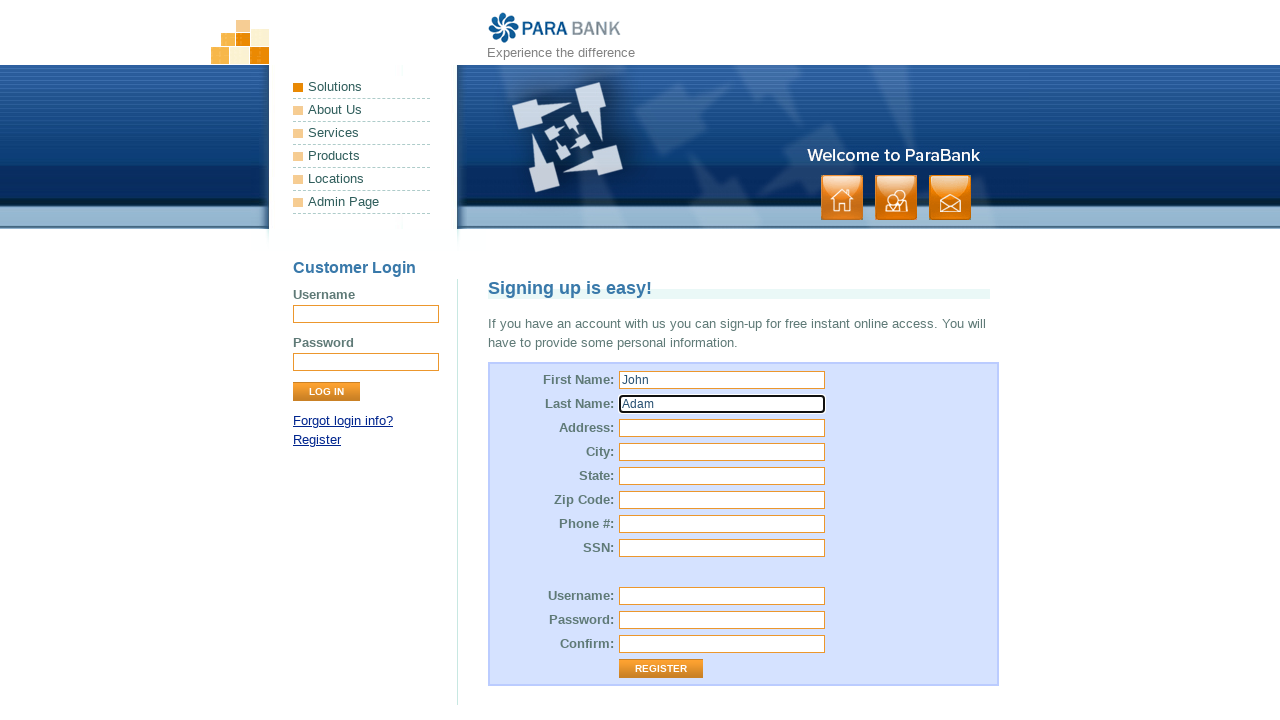

Filled street address field with '777 Lincoln ave' on //input[@id='customer.address.street']
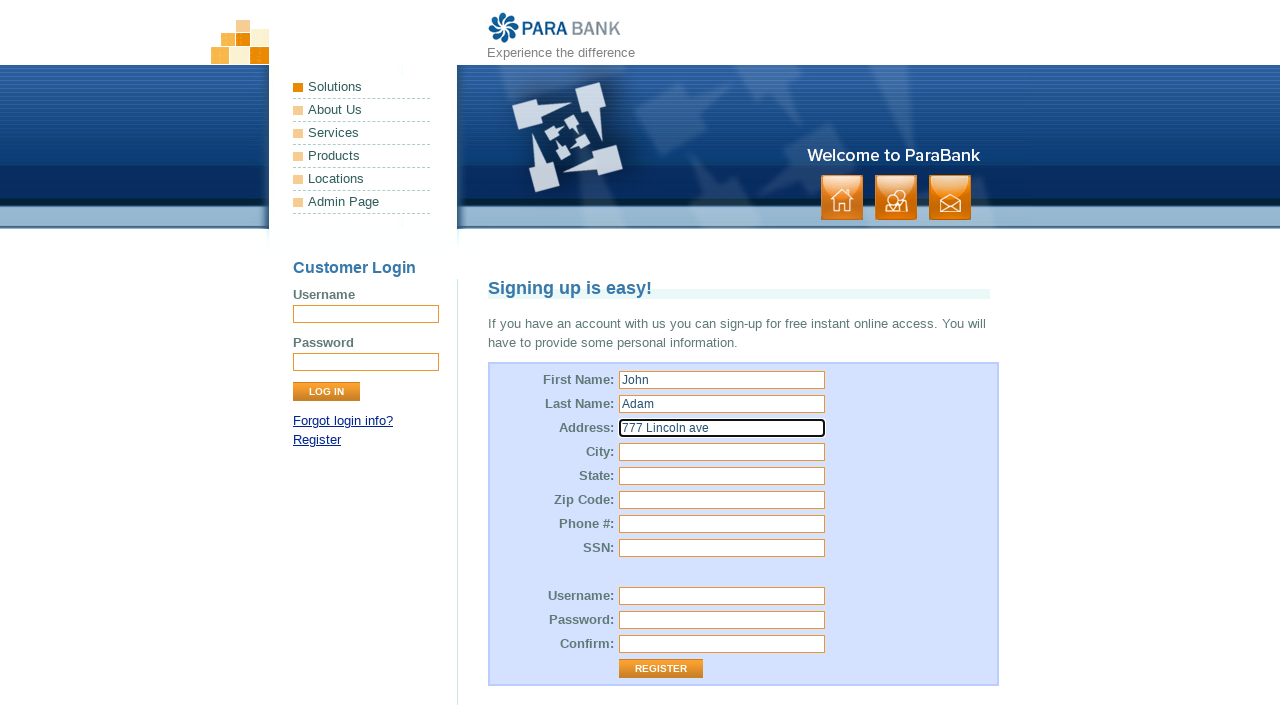

Filled city field with 'Brooklyn' on //input[@id='customer.address.city']
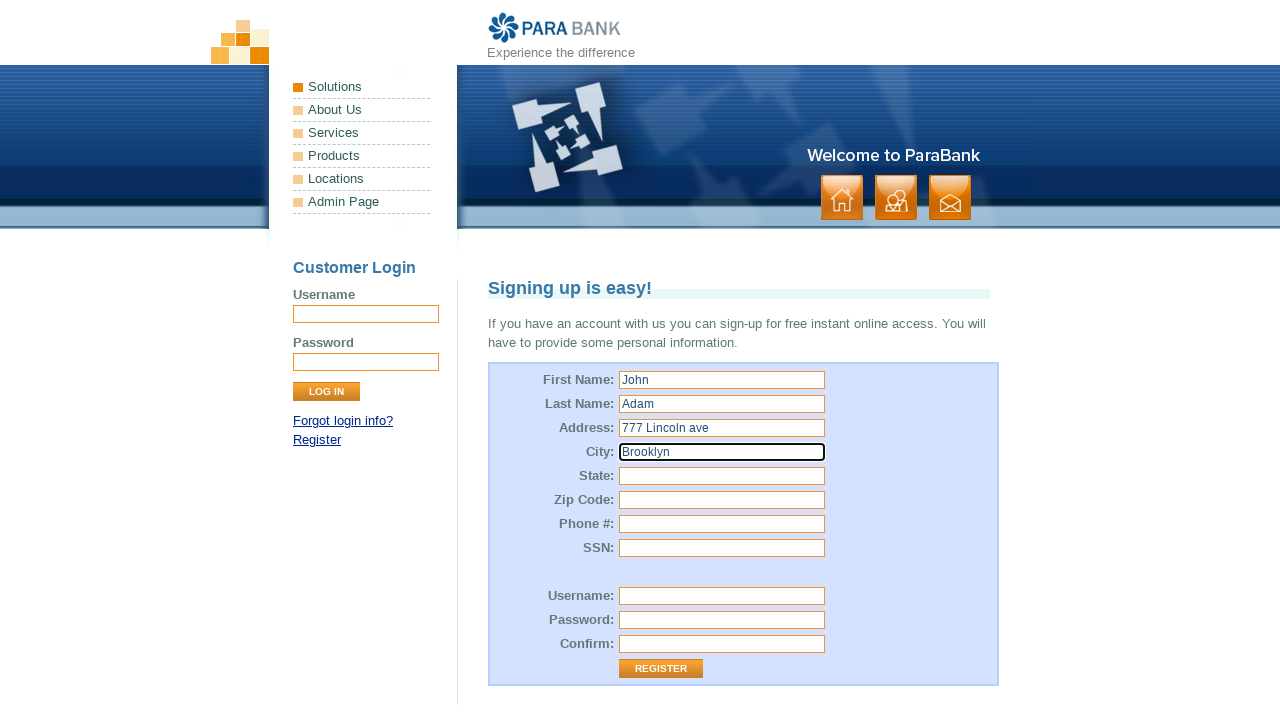

Filled state field with 'NYC' on //input[@name='customer.address.state']
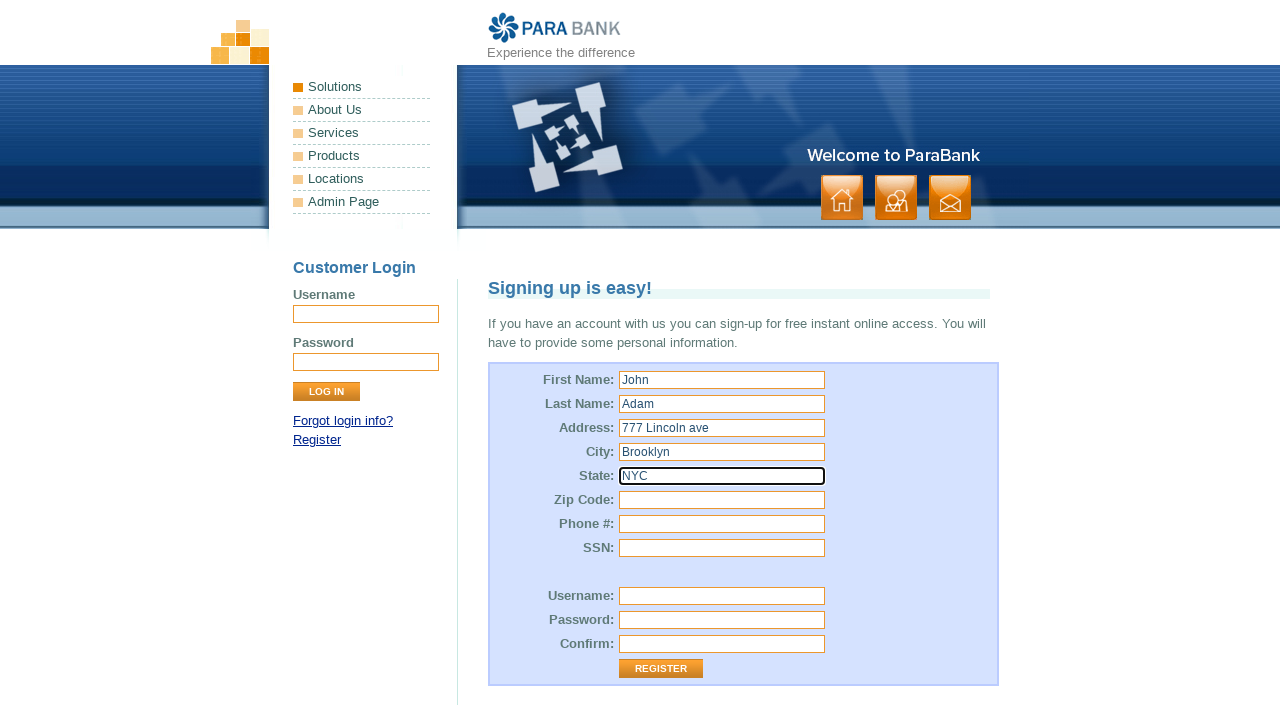

Filled zip code field with '11123' on //input[@id='customer.address.zipCode']
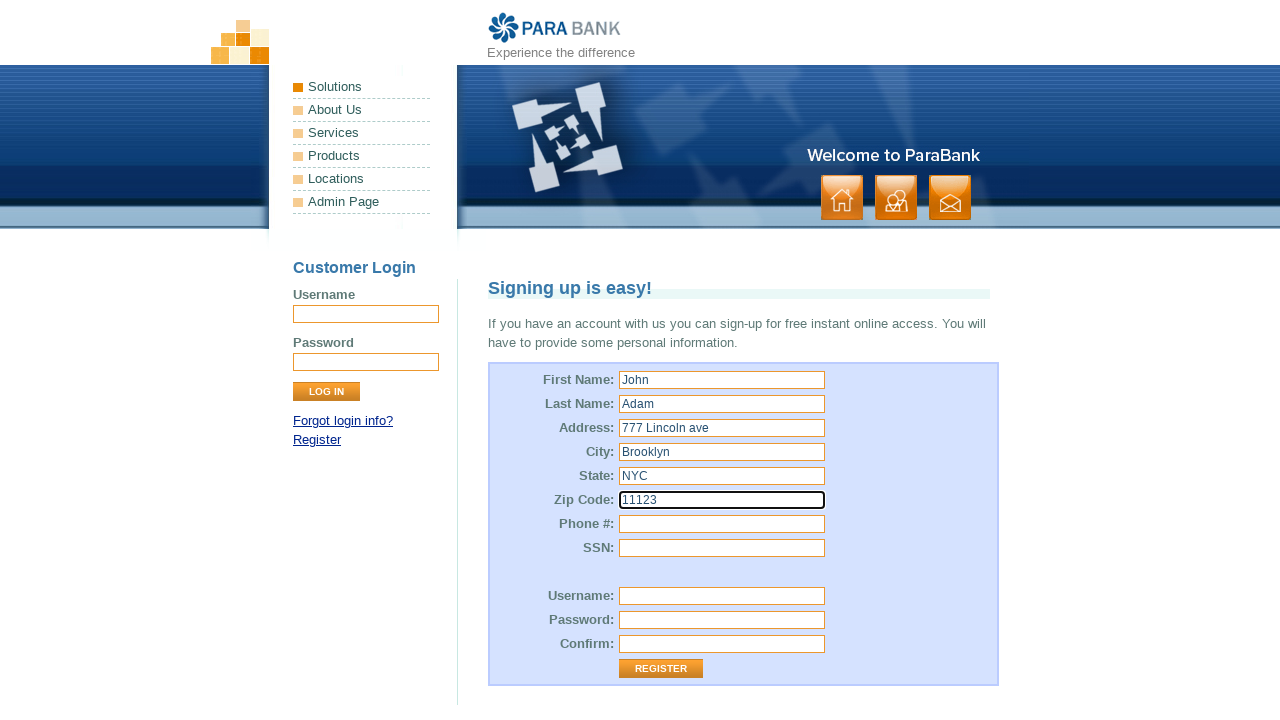

Filled phone number field with '9876543210' on //input[@name='customer.phoneNumber']
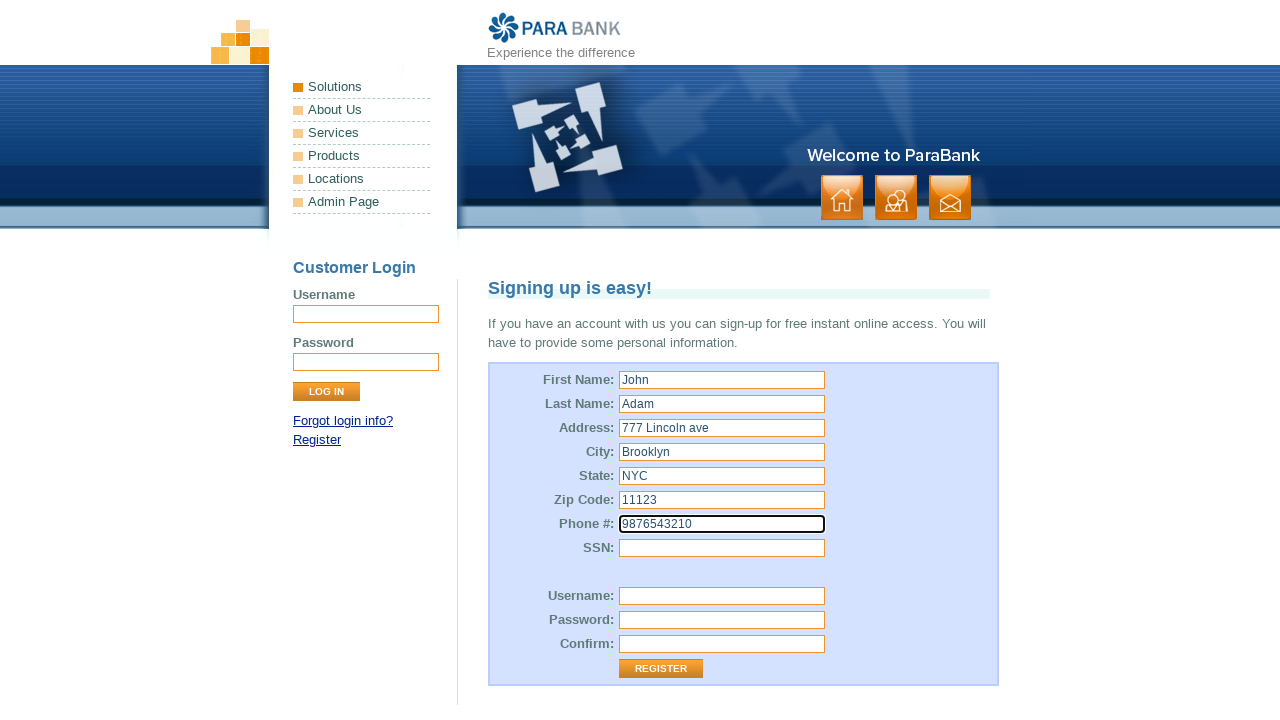

Filled SSN field with '121-99-9999' on //input[@name='customer.ssn']
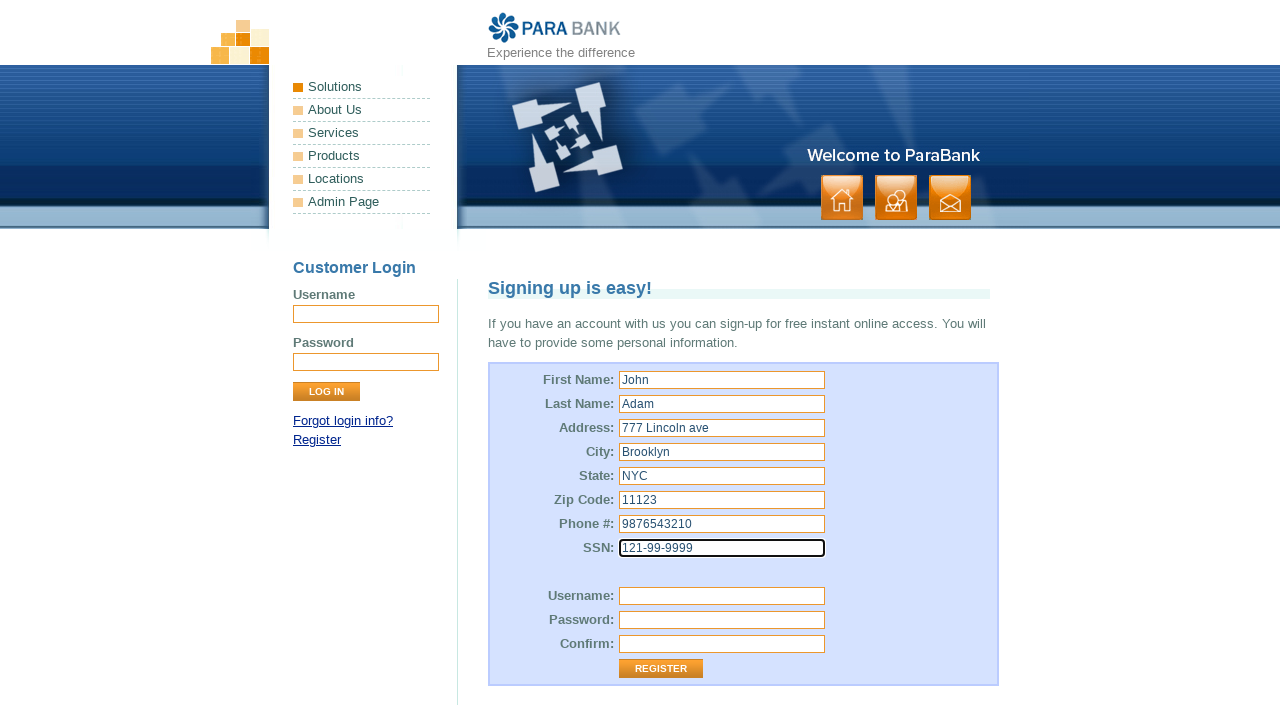

Filled username field with 'Mosammat' on //input[@name='customer.username']
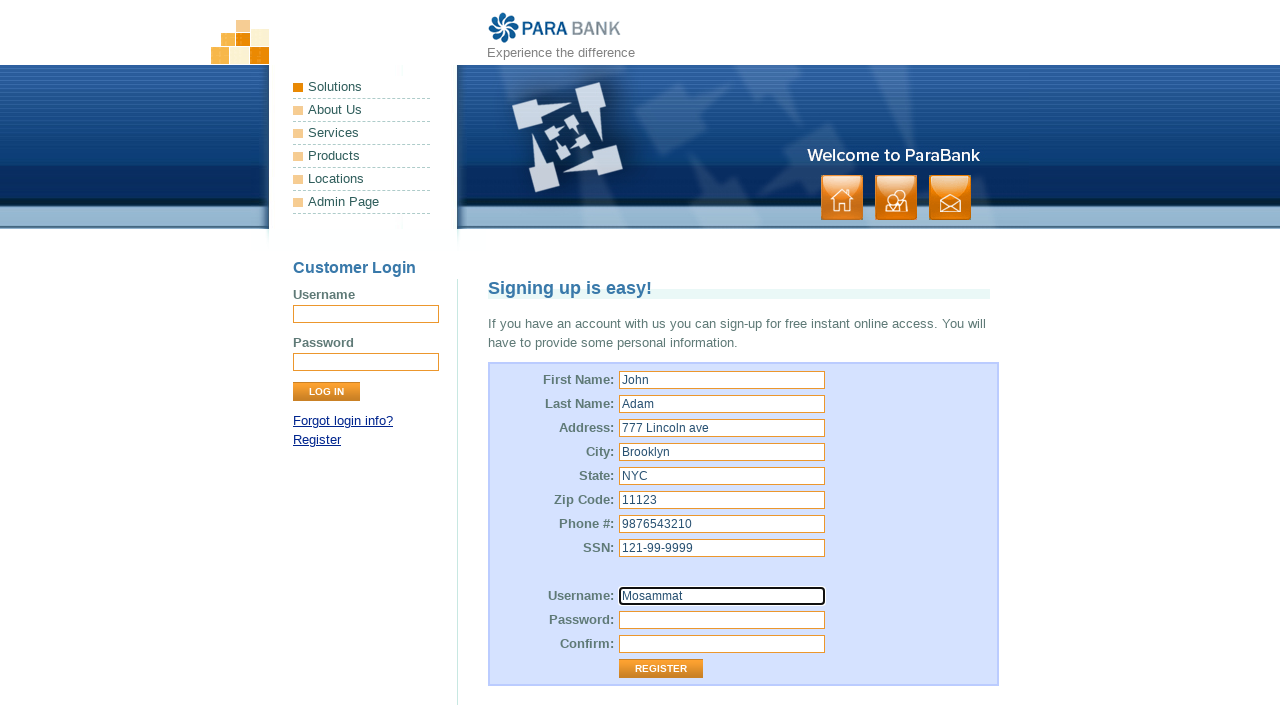

Filled password field with '1234tashin' on //input[@id='customer.password']
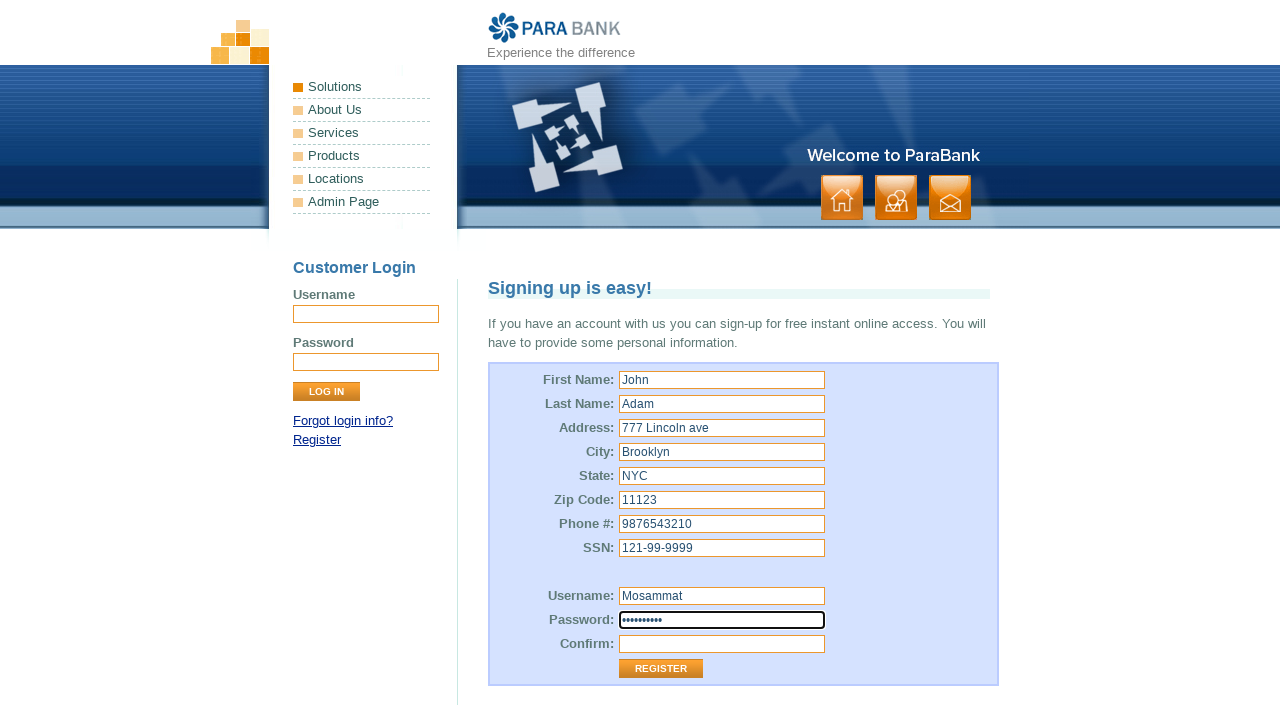

Filled repeated password field with '1234tashin' on //input[@name='repeatedPassword']
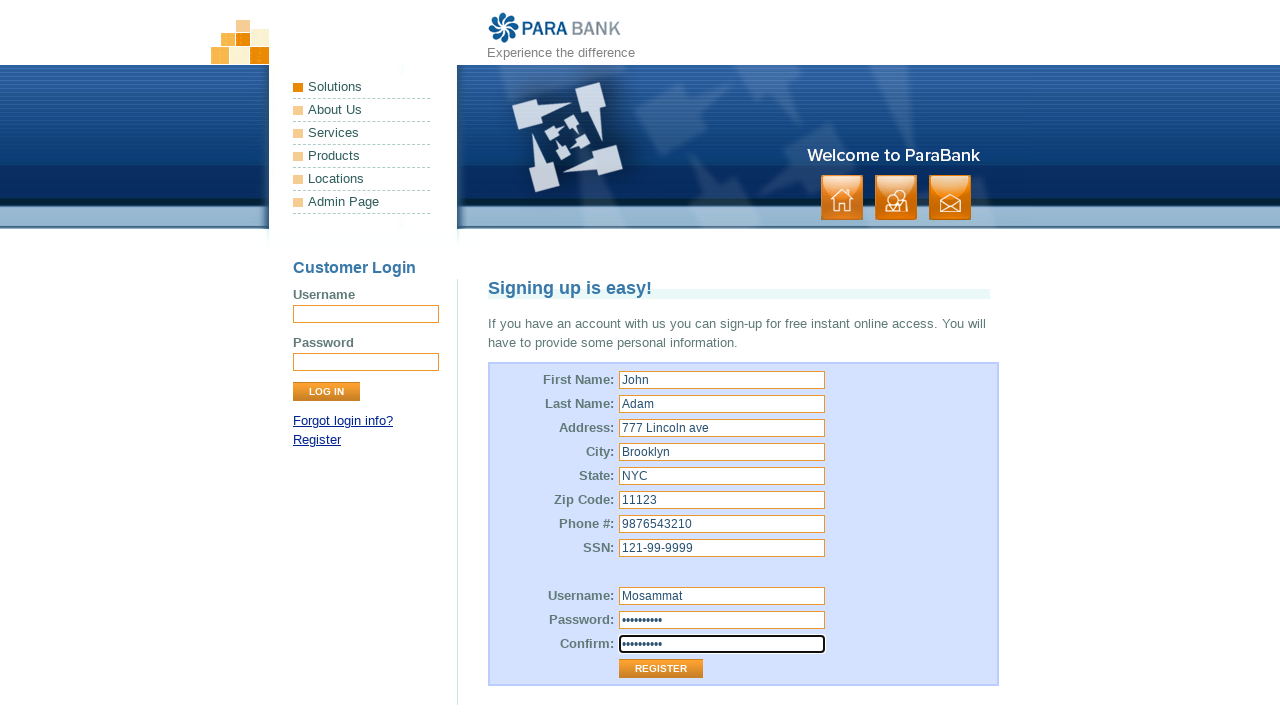

Clicked Register button to submit the registration form at (661, 669) on xpath=//input[@value='Register']
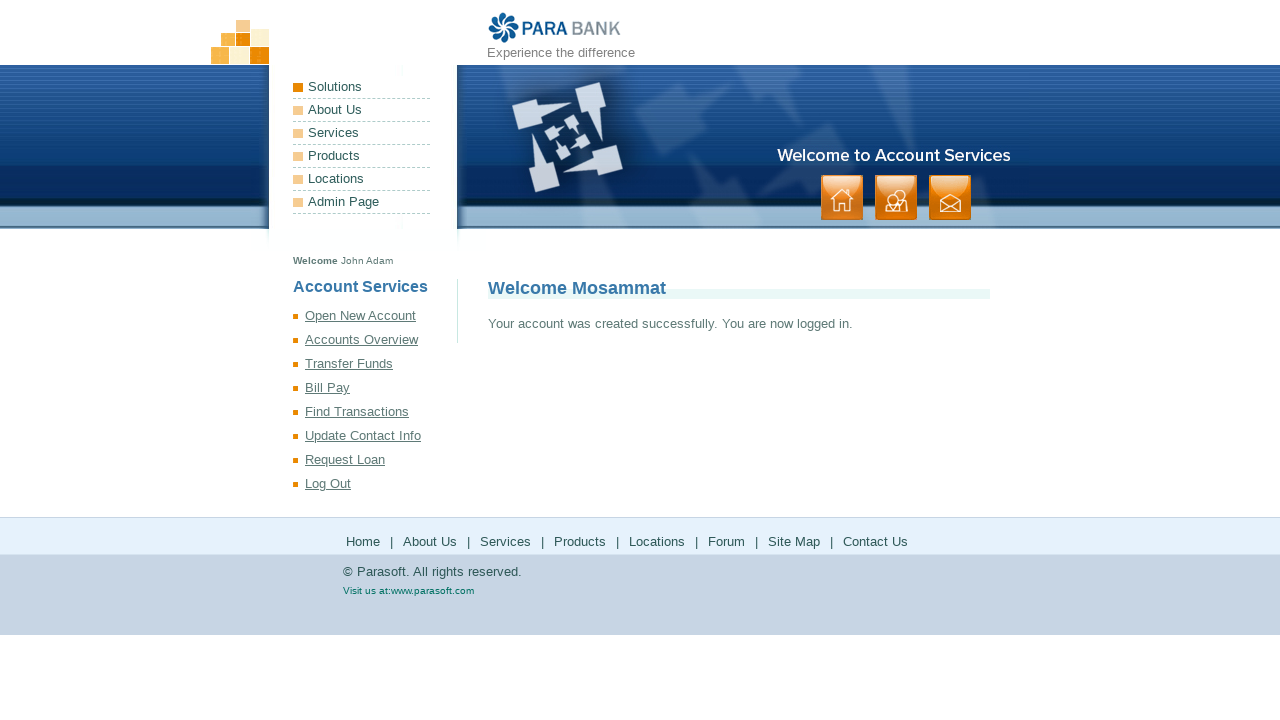

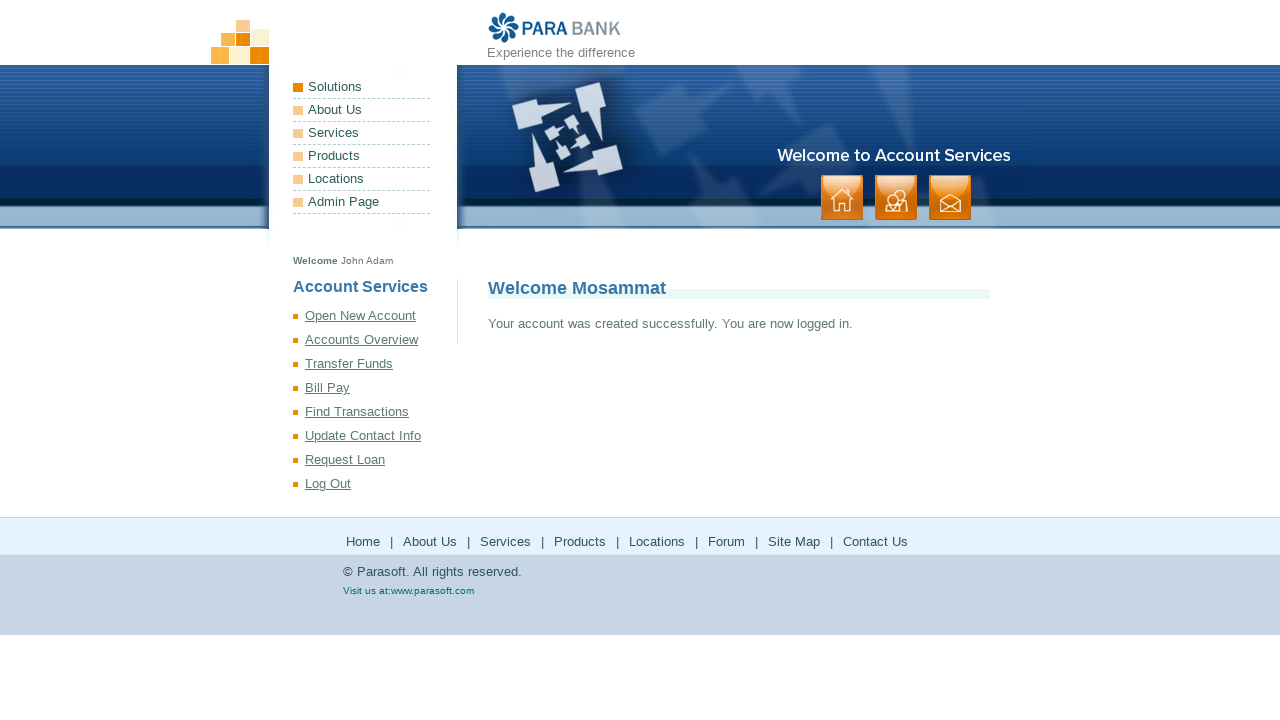